Navigates to a Twitch channel page and waits for the persistent video player element to load, then scrolls to center it in the viewport.

Starting URL: https://www.twitch.tv/moistcr1tikal

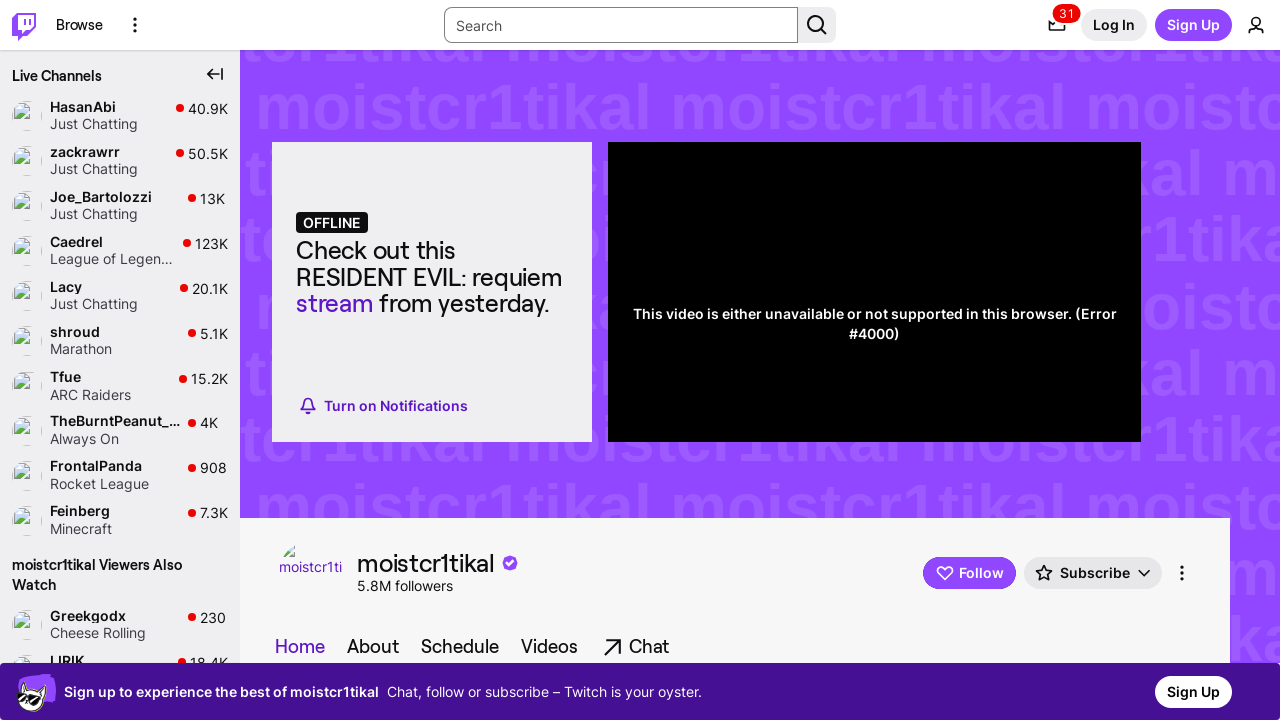

Navigated to Twitch channel page for moistcr1tikal
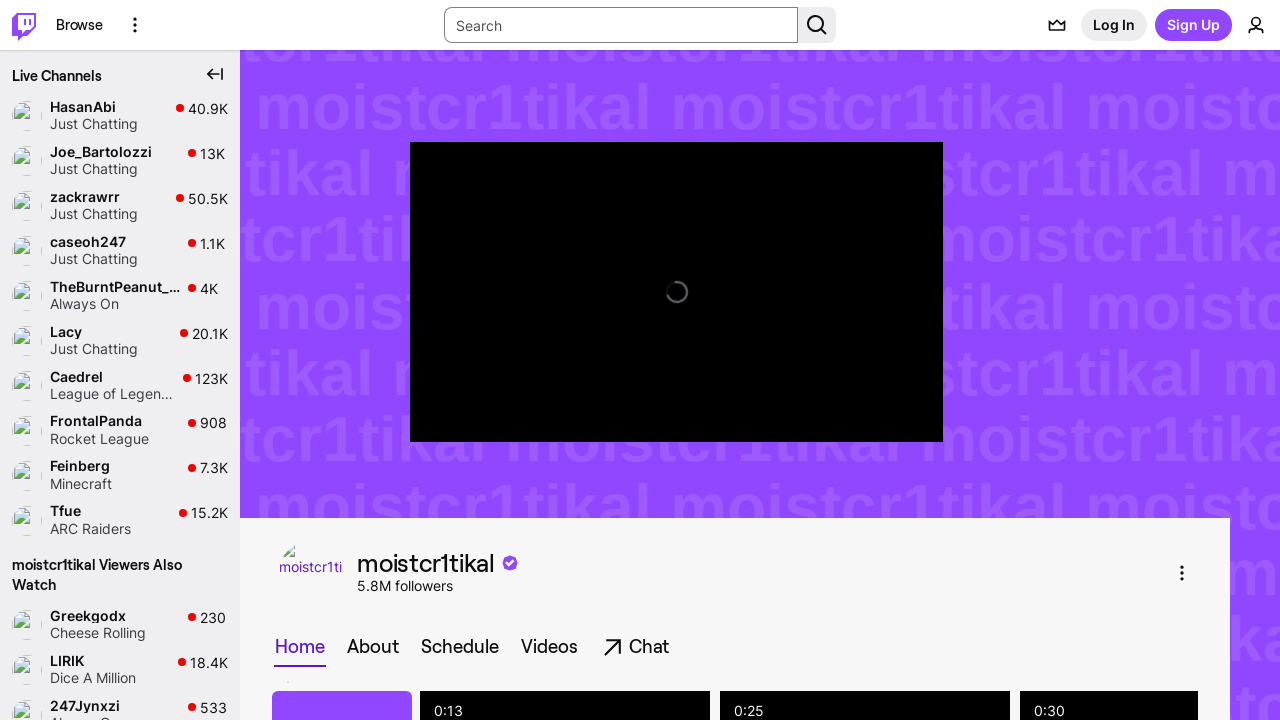

Persistent video player element loaded
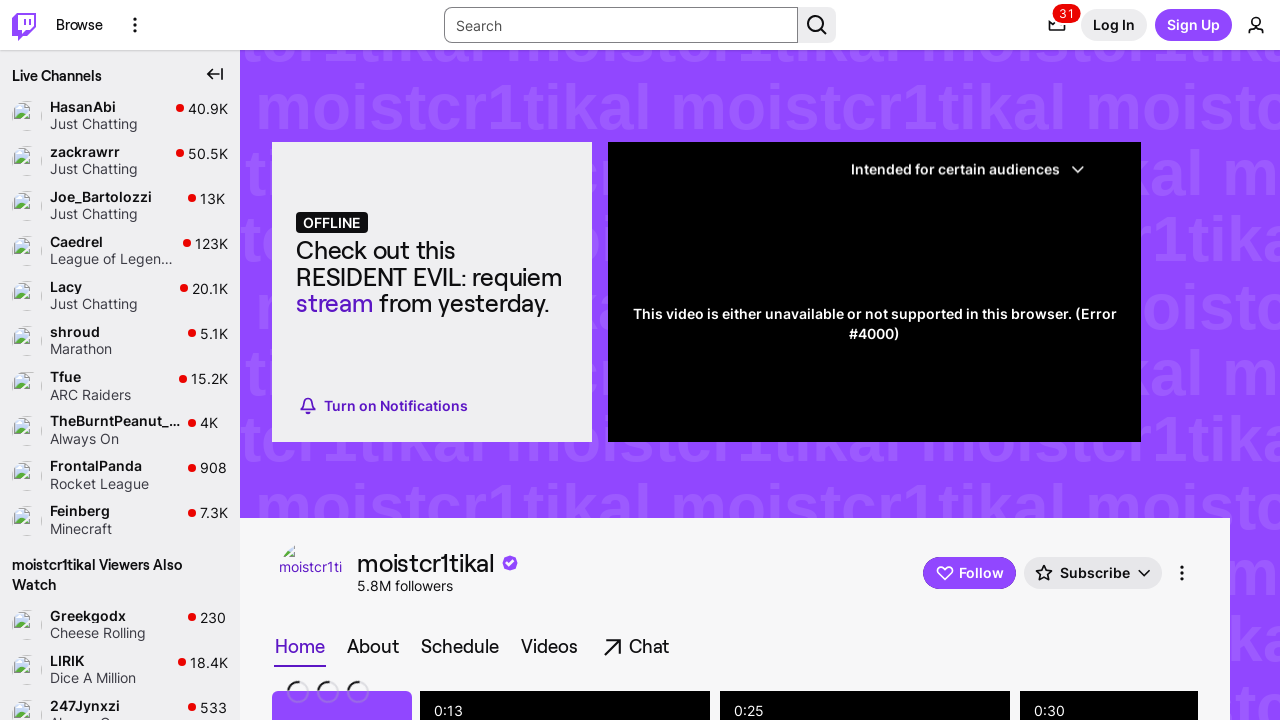

Scrolled video player to center of viewport
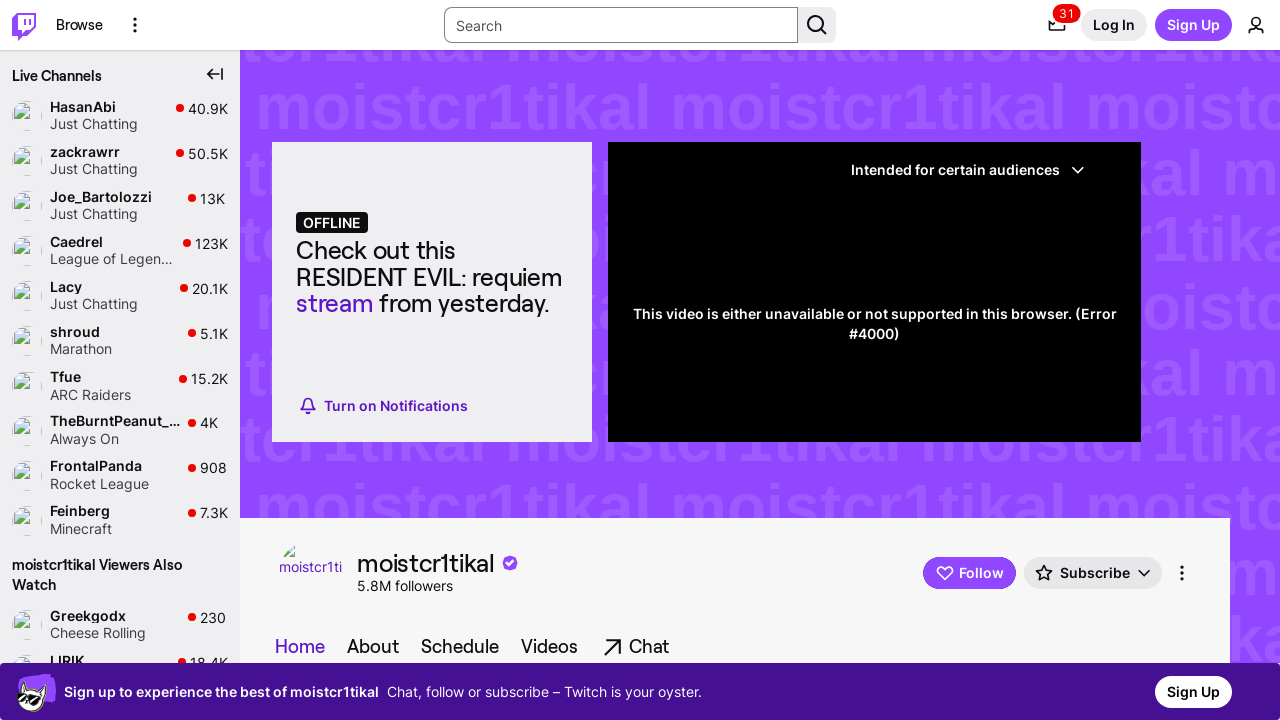

Waited for scroll animation to complete
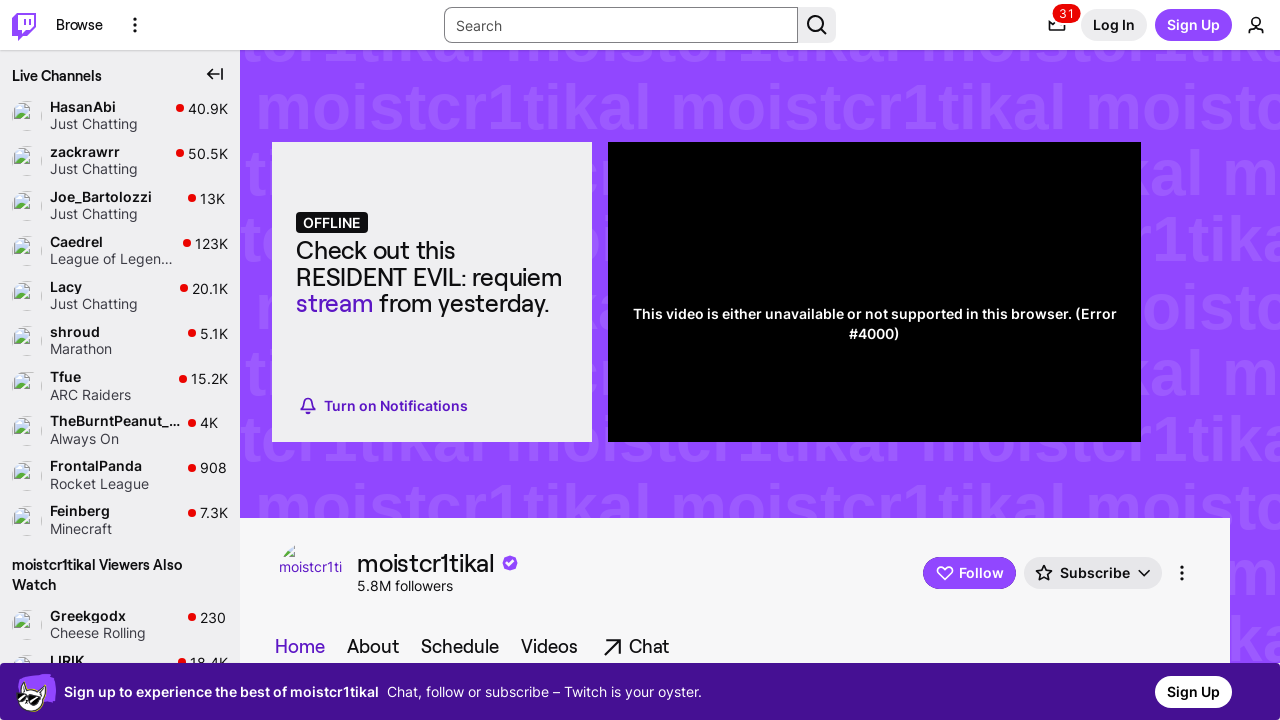

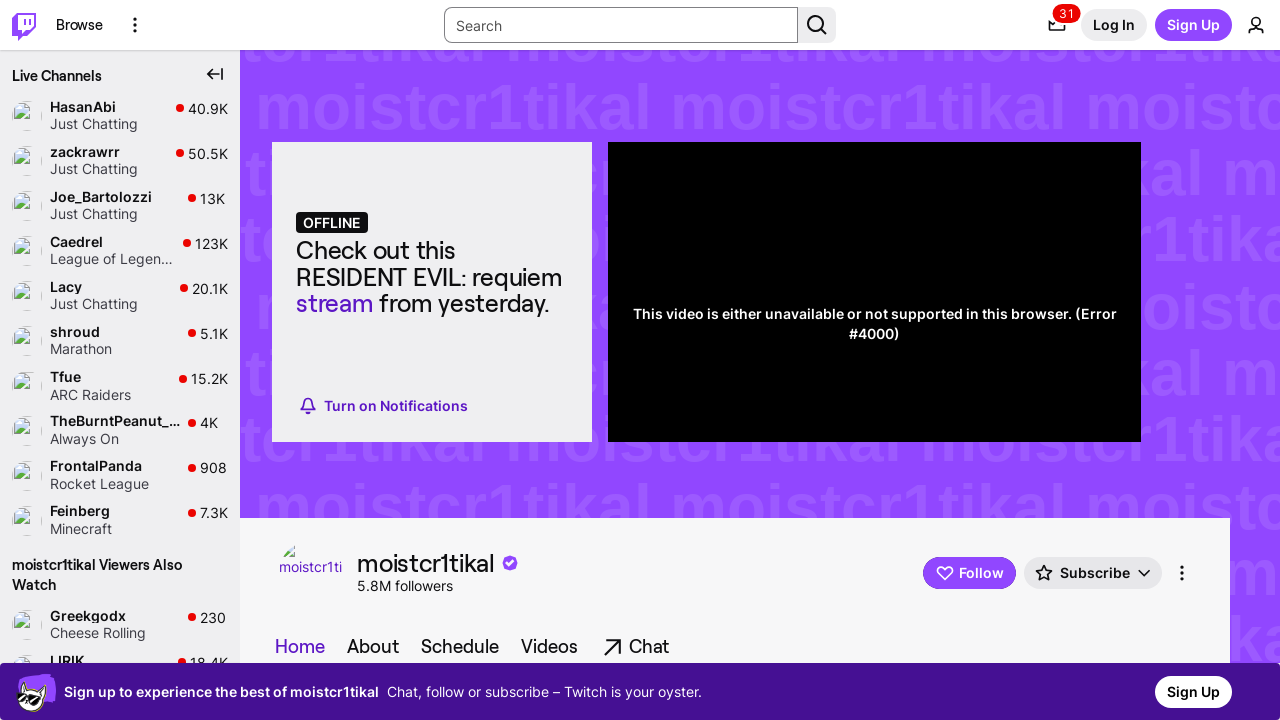